Tests that whitespace is trimmed from todo item text when added to the TodoMVC app

Starting URL: https://todomvc.com/examples/react/dist/

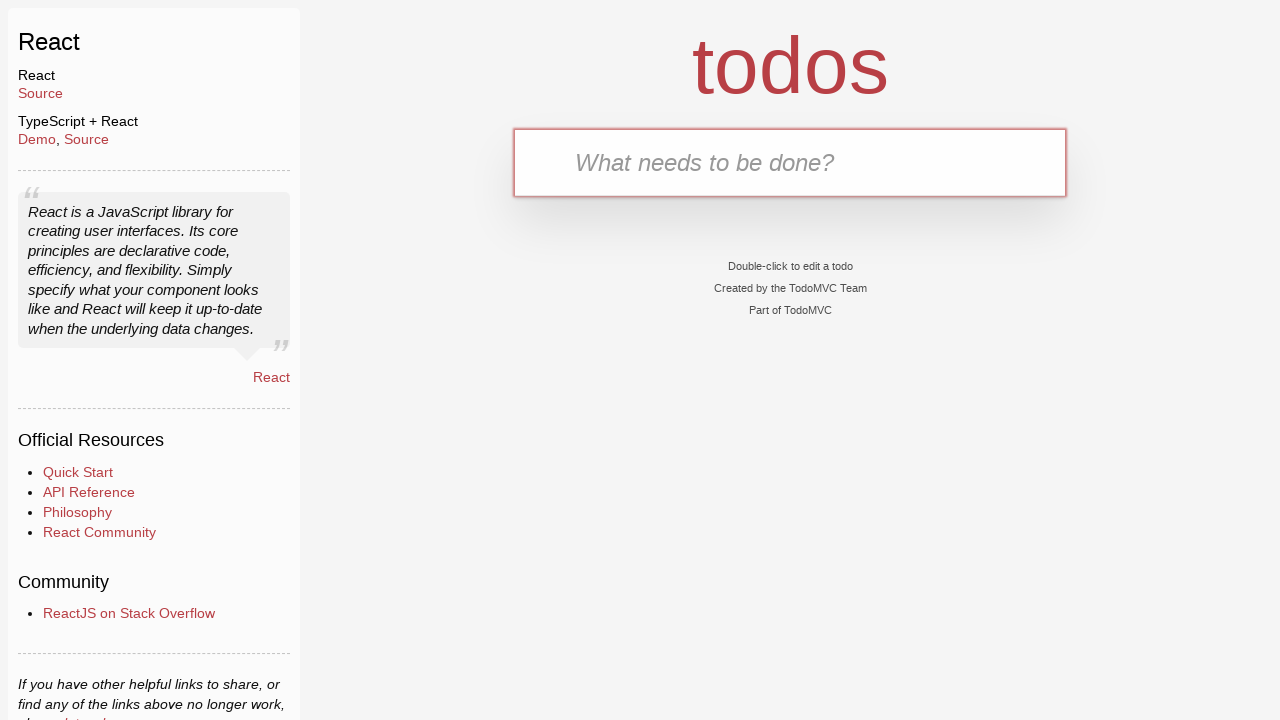

Filled new todo input field with whitespace-padded text '    Clean the kitchen' on .new-todo
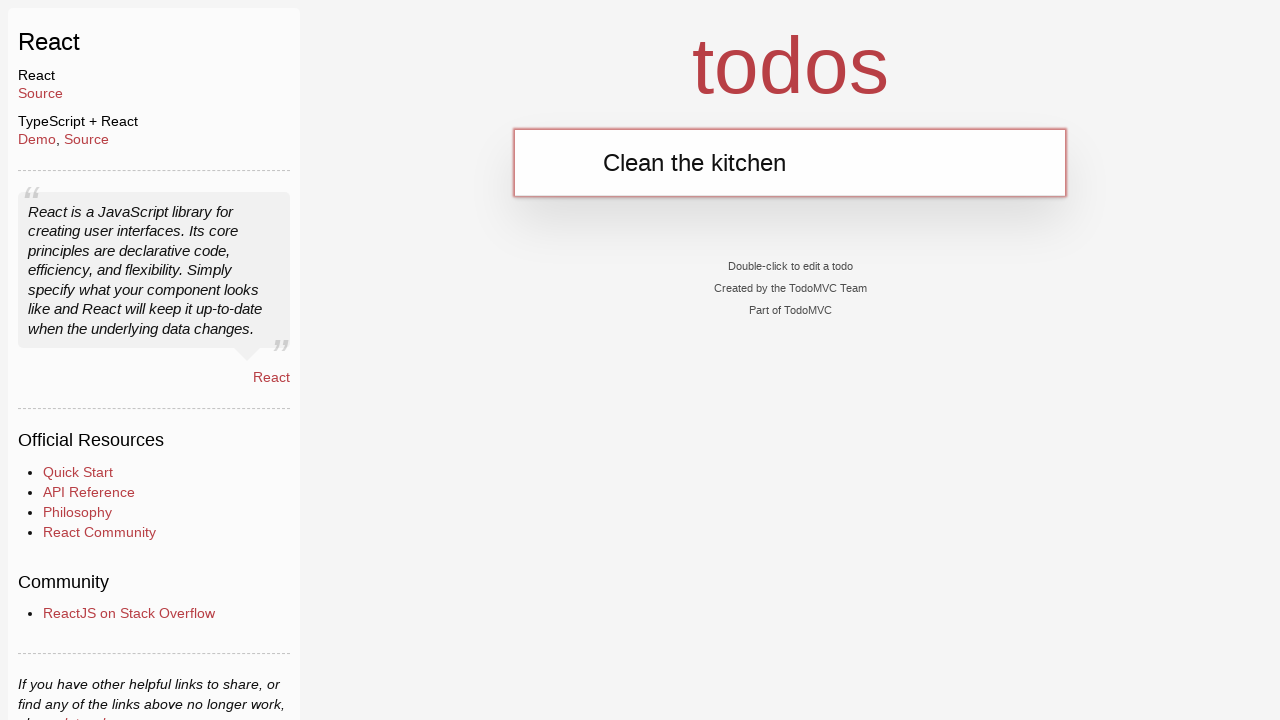

Pressed Enter to submit the todo item on .new-todo
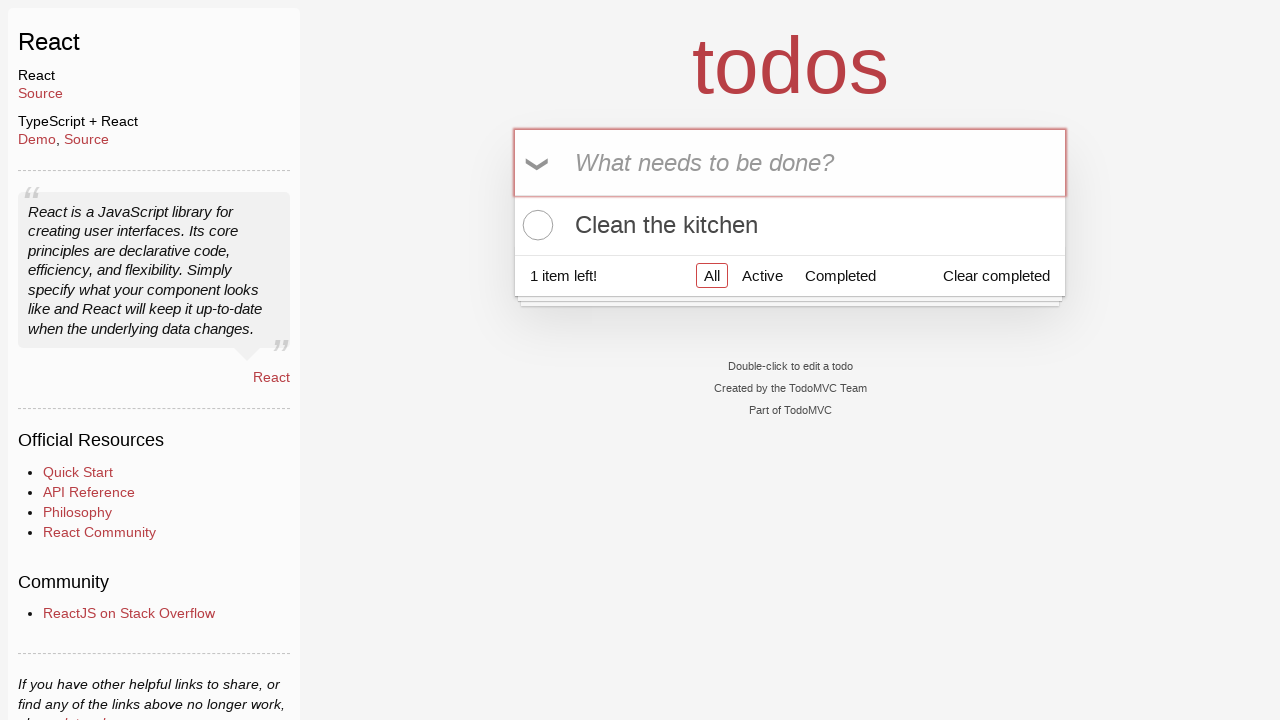

Verified that trimmed todo item 'Clean the kitchen' is visible (whitespace was removed)
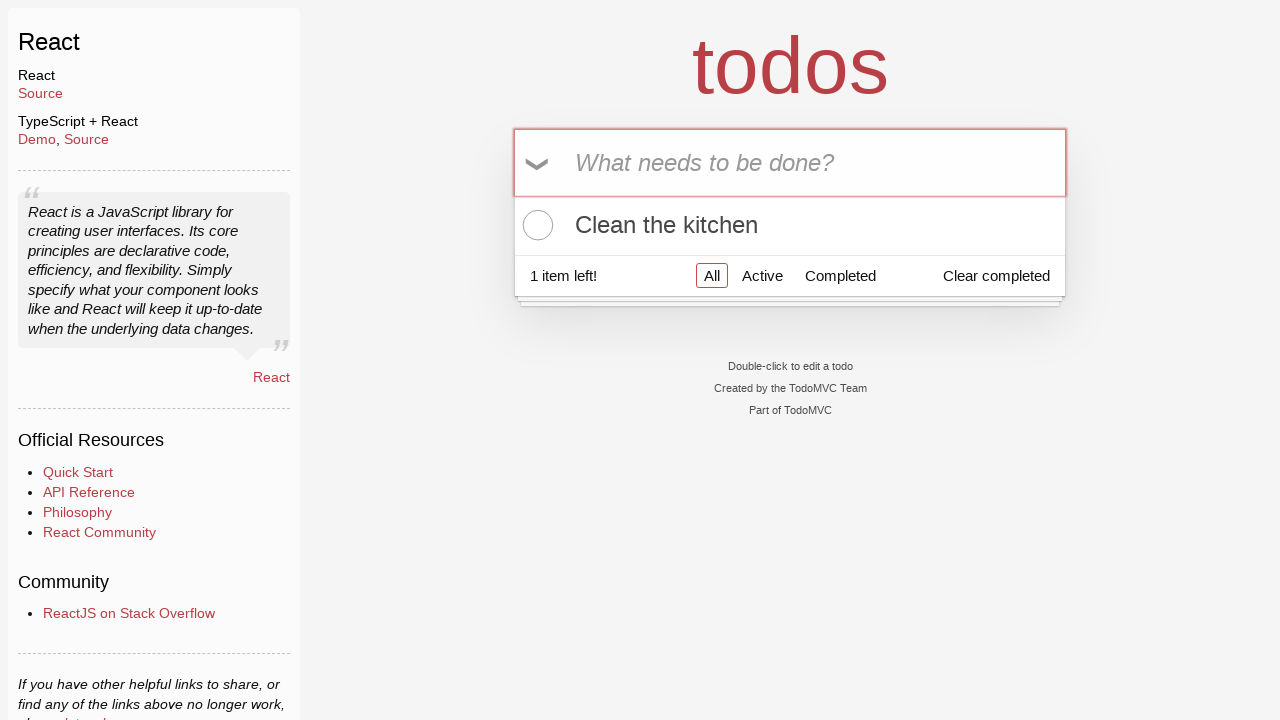

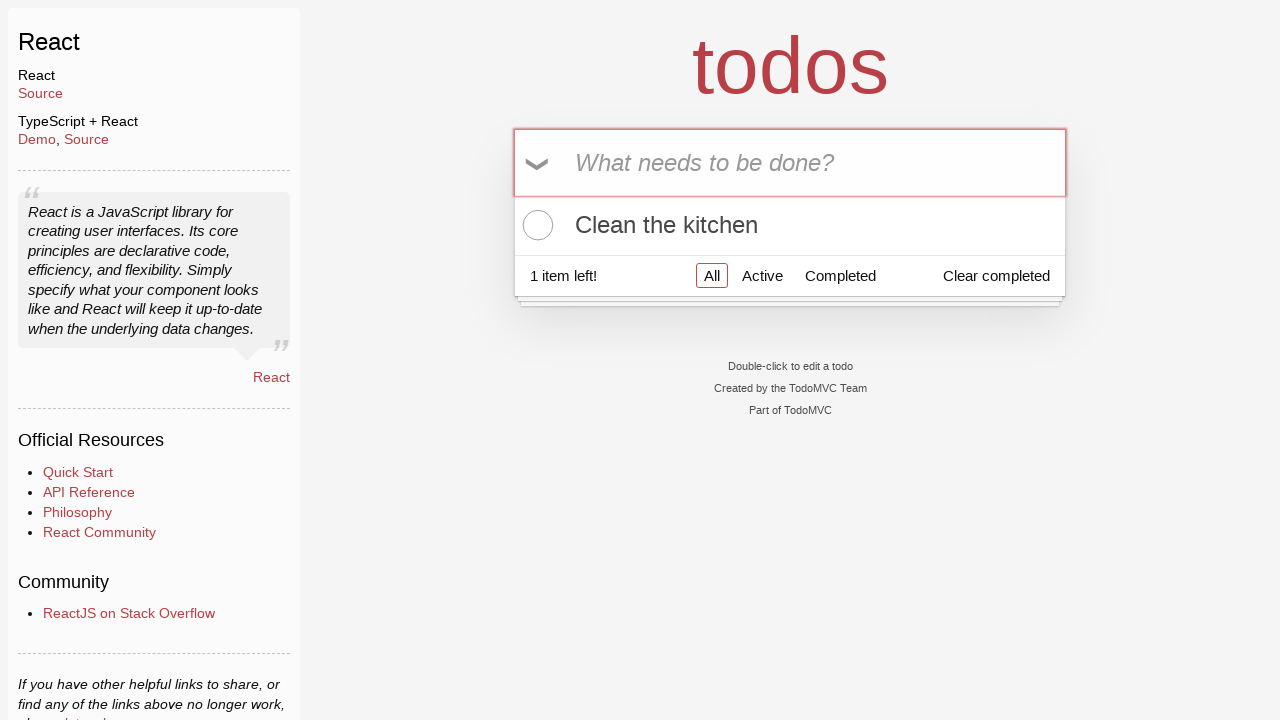